Tests editing a todo item and saving changes by blurring the input textbox

Starting URL: https://todomvc.com/examples/typescript-angular/#/

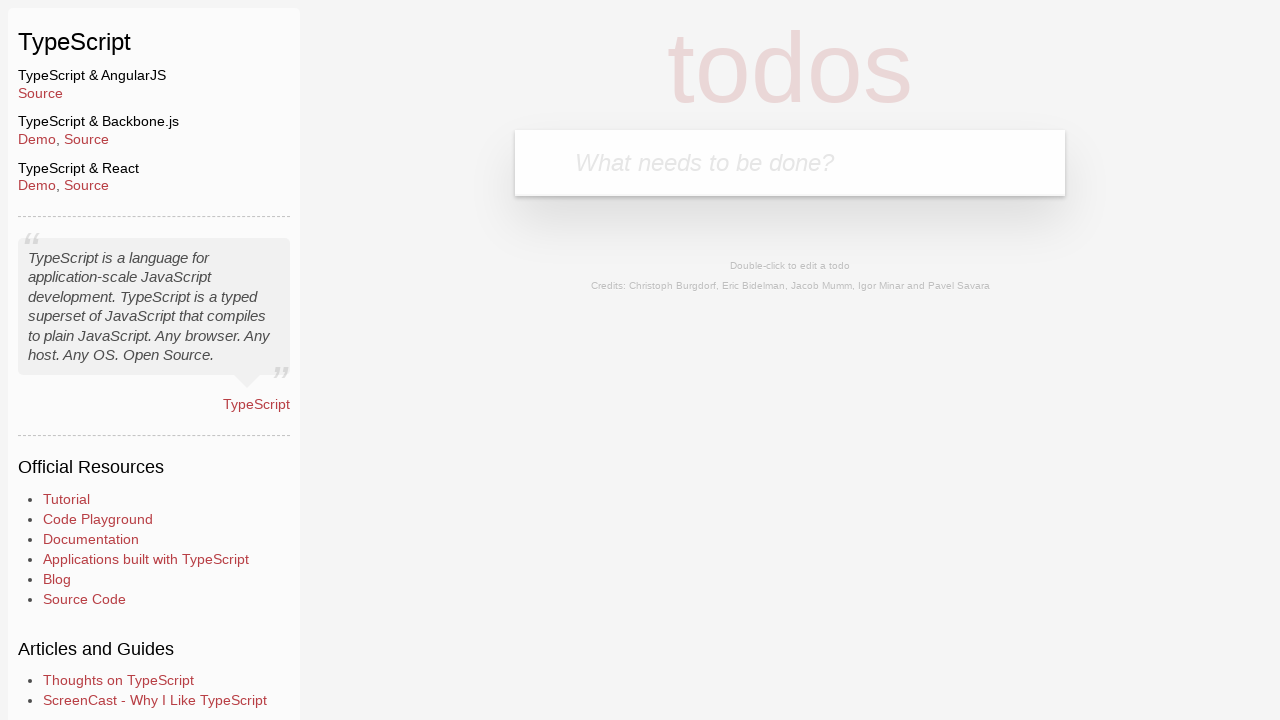

Filled new todo input with 'Lorem' on .new-todo
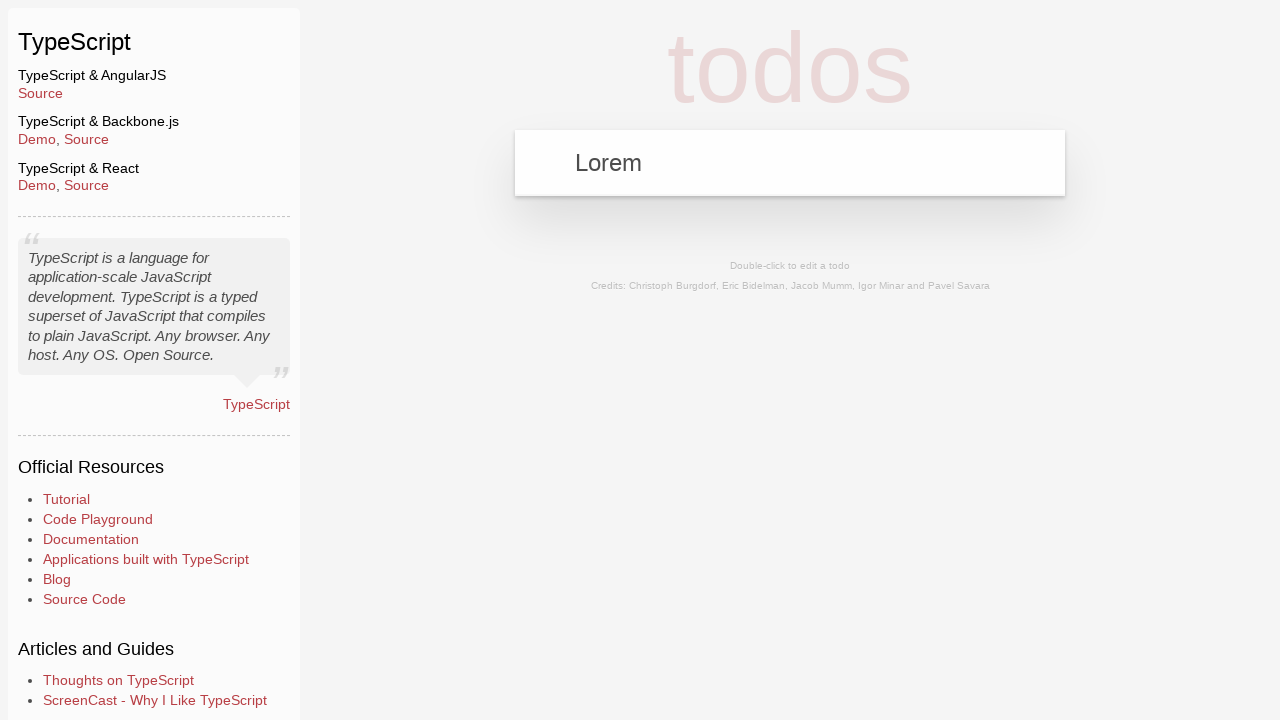

Pressed Enter to add new todo item on .new-todo
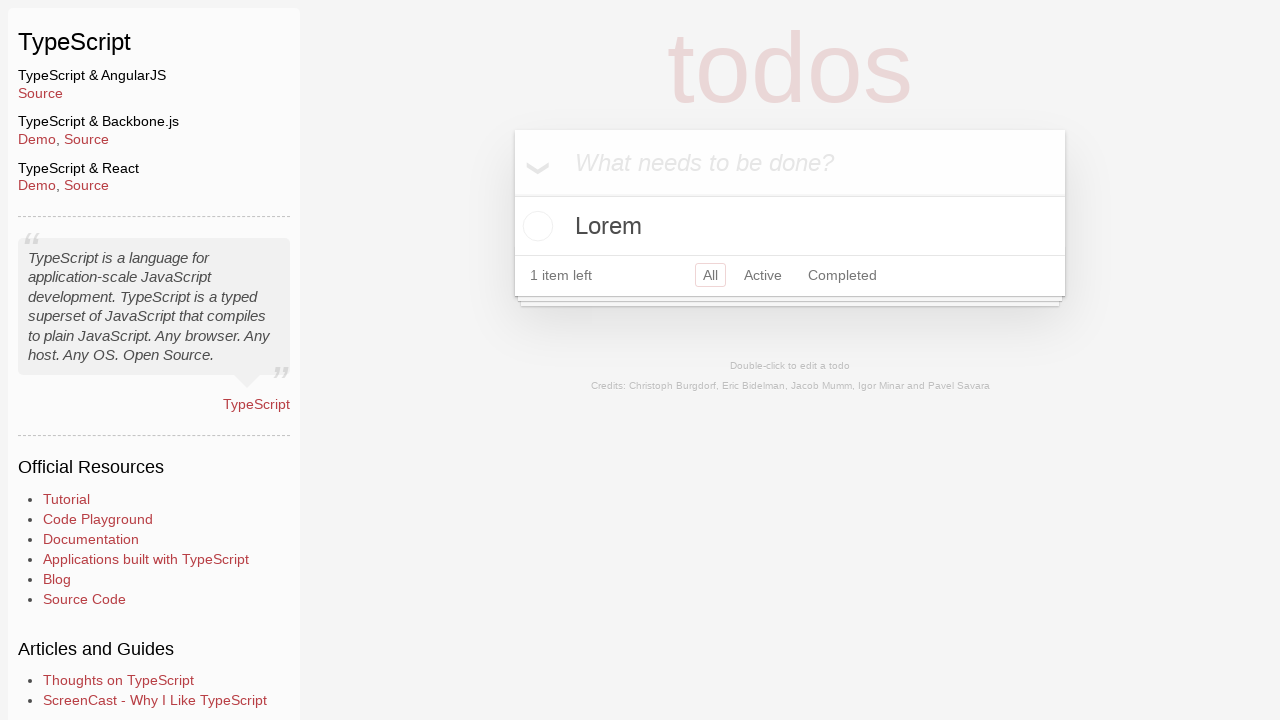

Double-clicked todo item to enter edit mode at (790, 226) on text=Lorem
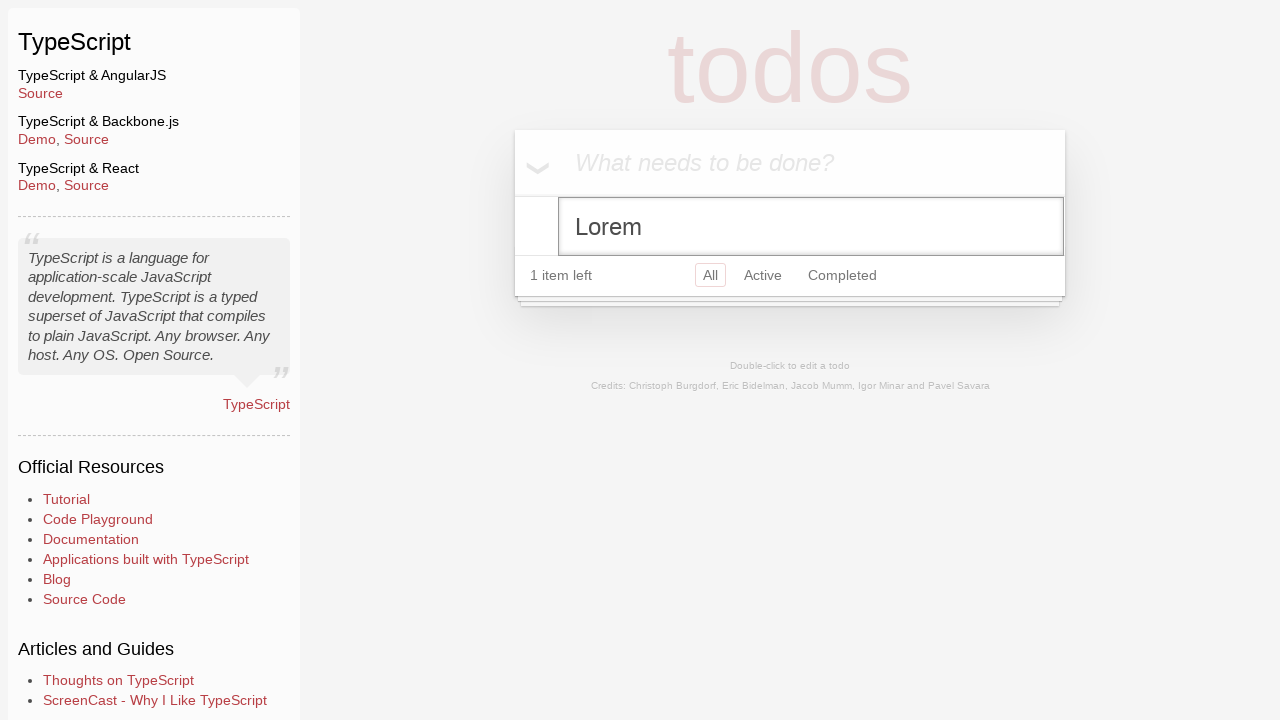

Filled edit input with 'Ipsum' on .edit
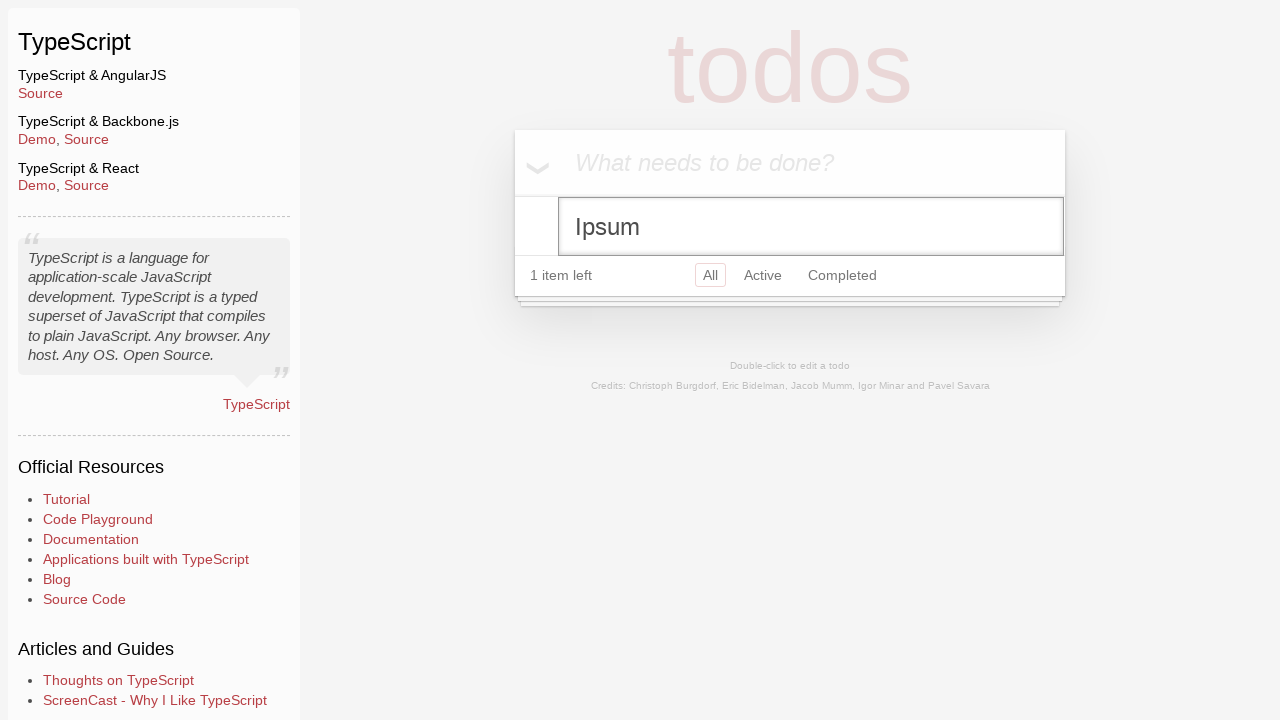

Blurred edit input to save changes
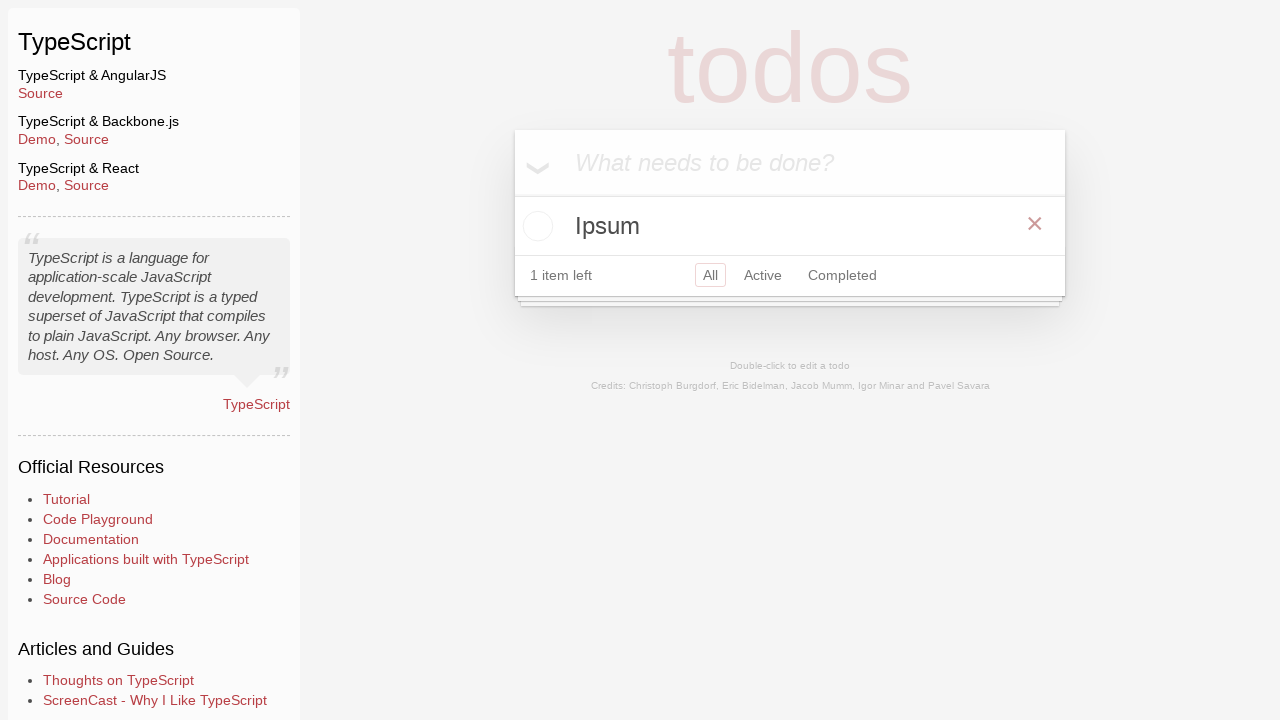

Verified todo text was updated to 'Ipsum'
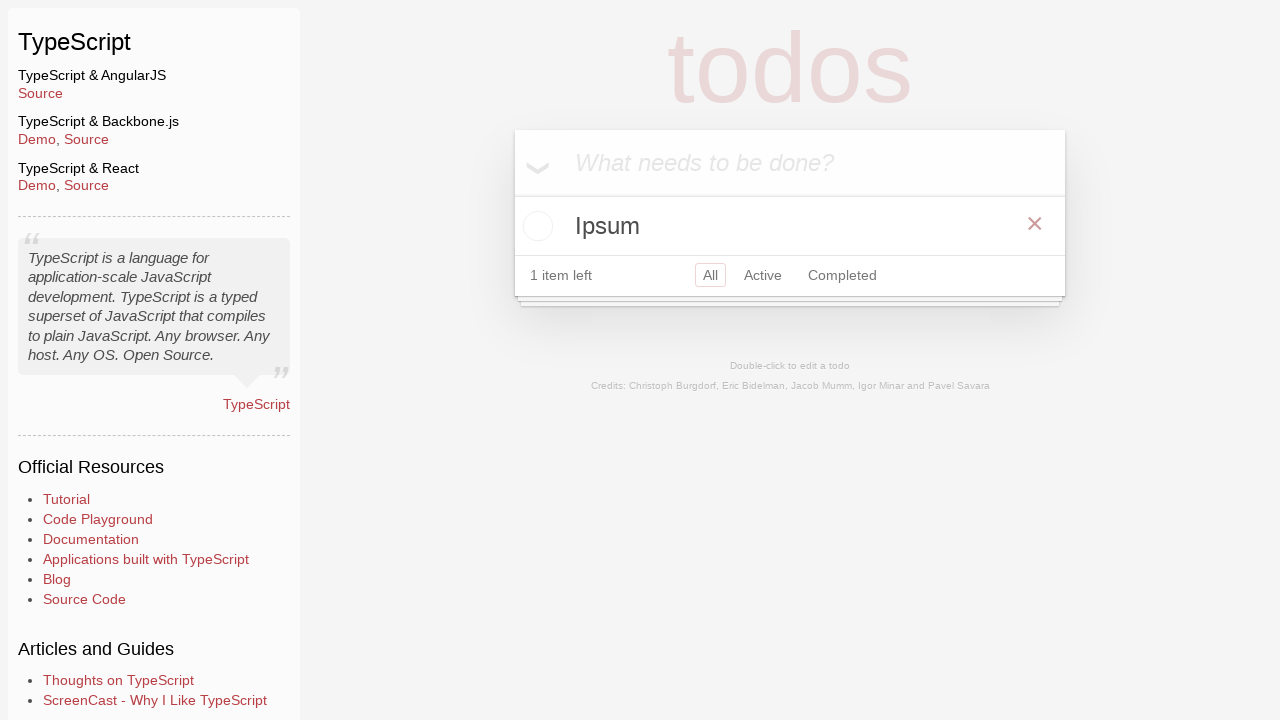

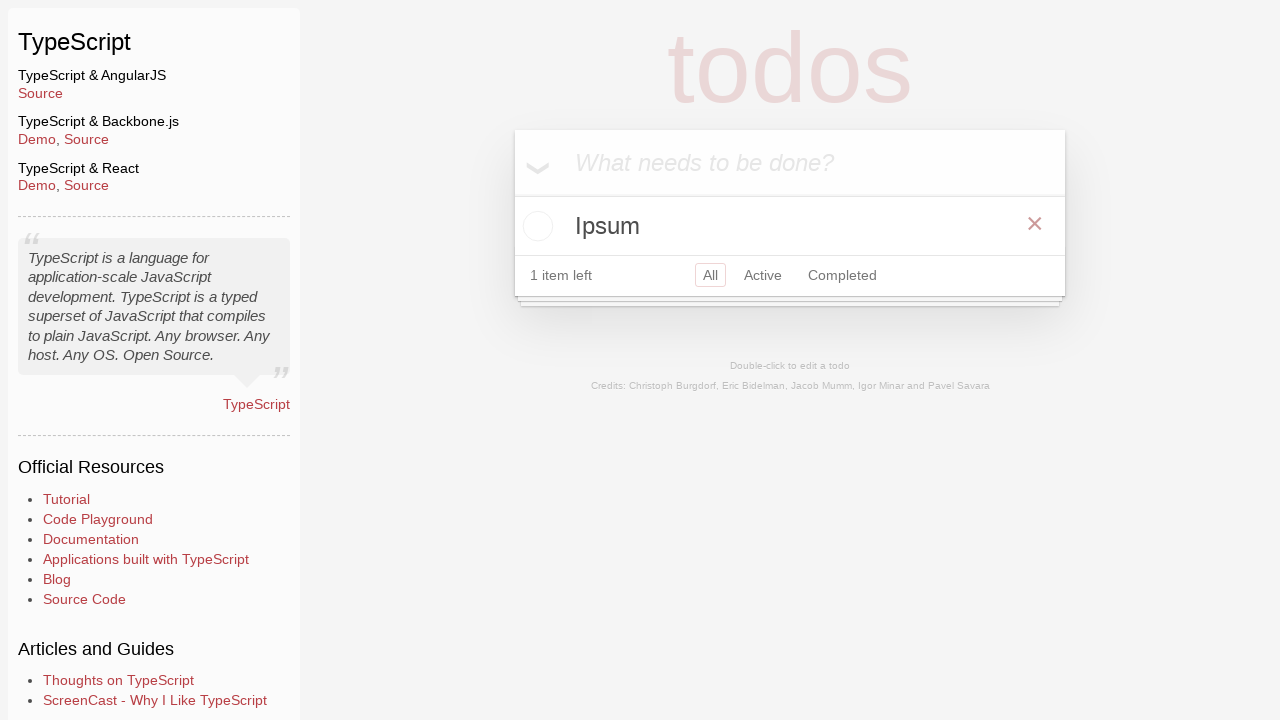